Tests that clicking Clear completed removes completed items from the list.

Starting URL: https://demo.playwright.dev/todomvc

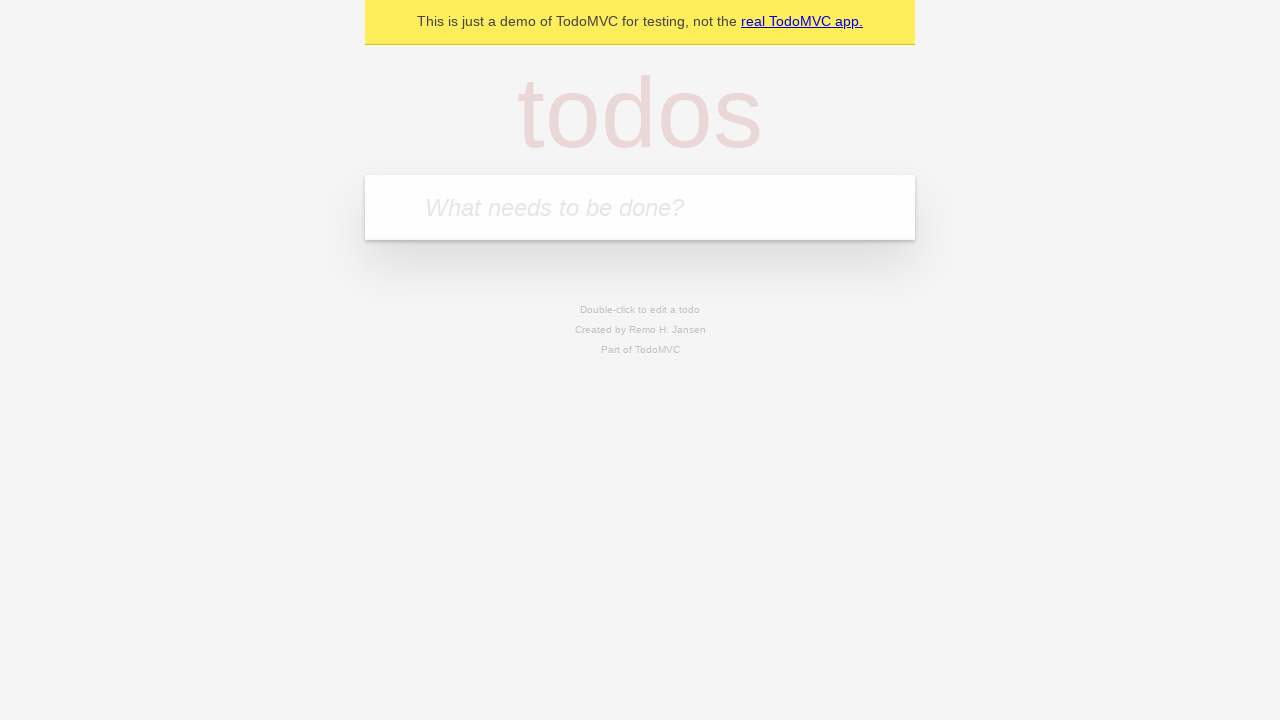

Filled todo input with 'buy some cheese' on internal:attr=[placeholder="What needs to be done?"i]
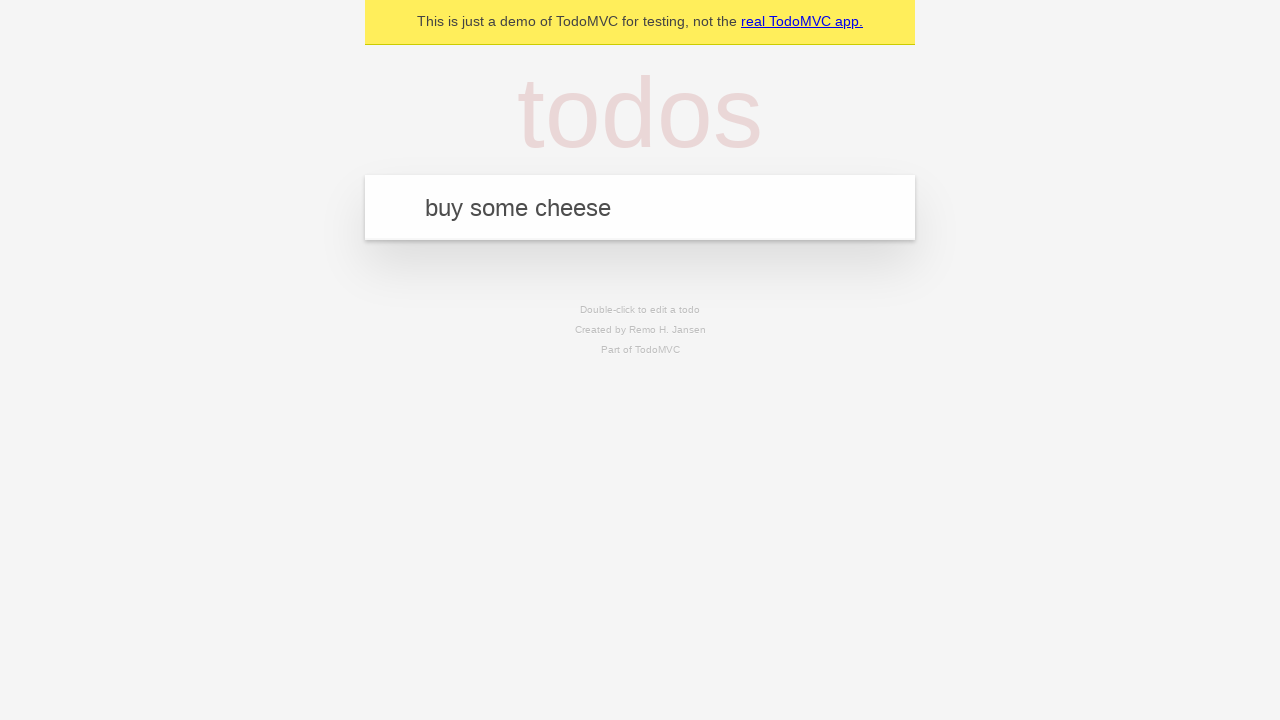

Pressed Enter to add first todo on internal:attr=[placeholder="What needs to be done?"i]
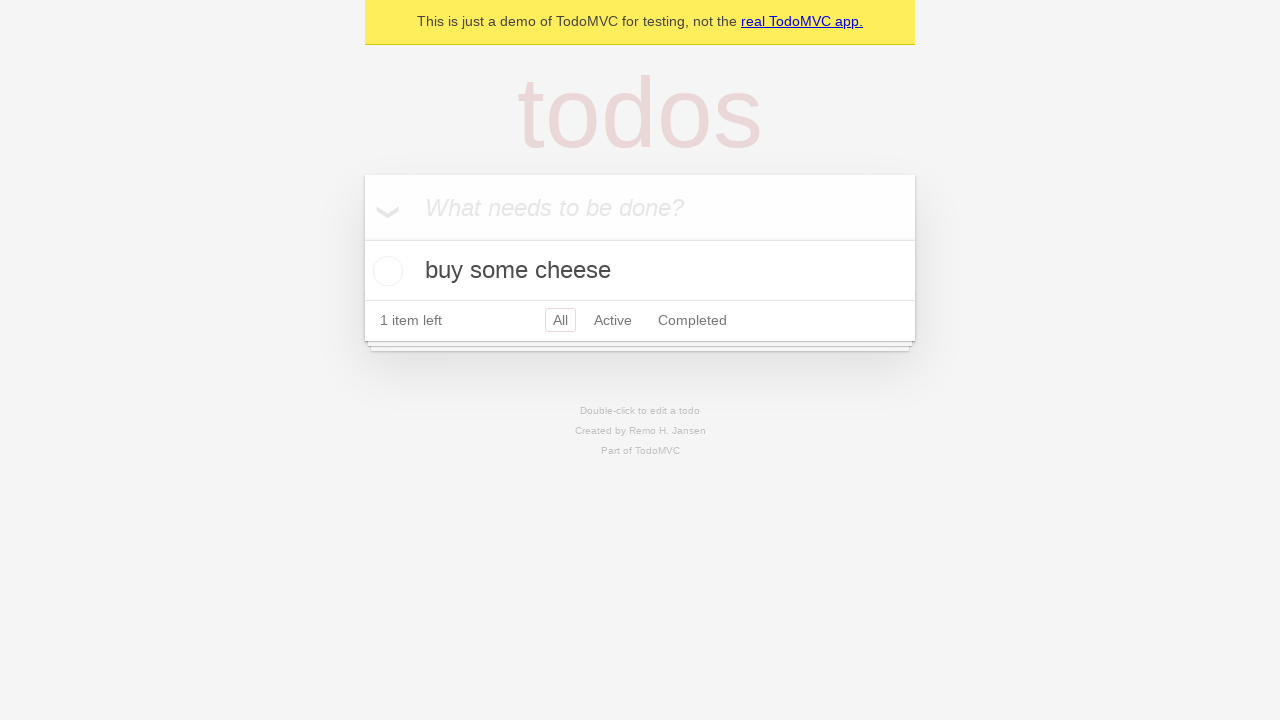

Filled todo input with 'feed the cat' on internal:attr=[placeholder="What needs to be done?"i]
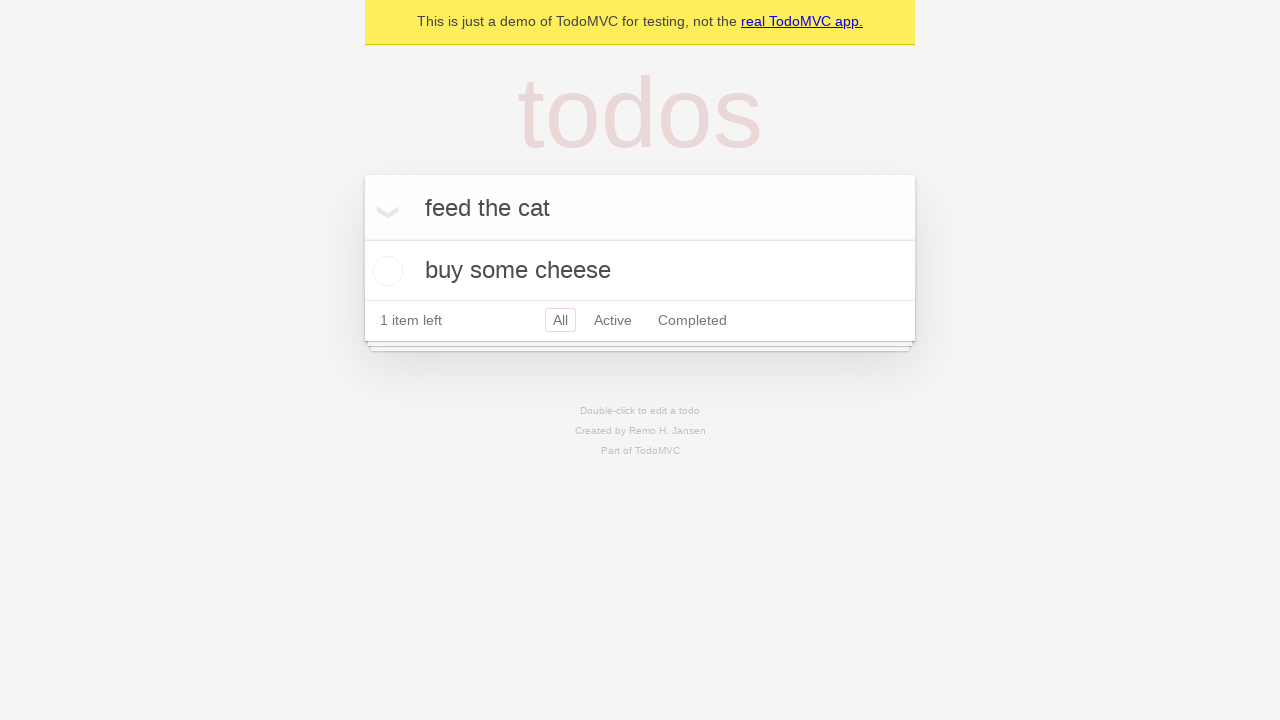

Pressed Enter to add second todo on internal:attr=[placeholder="What needs to be done?"i]
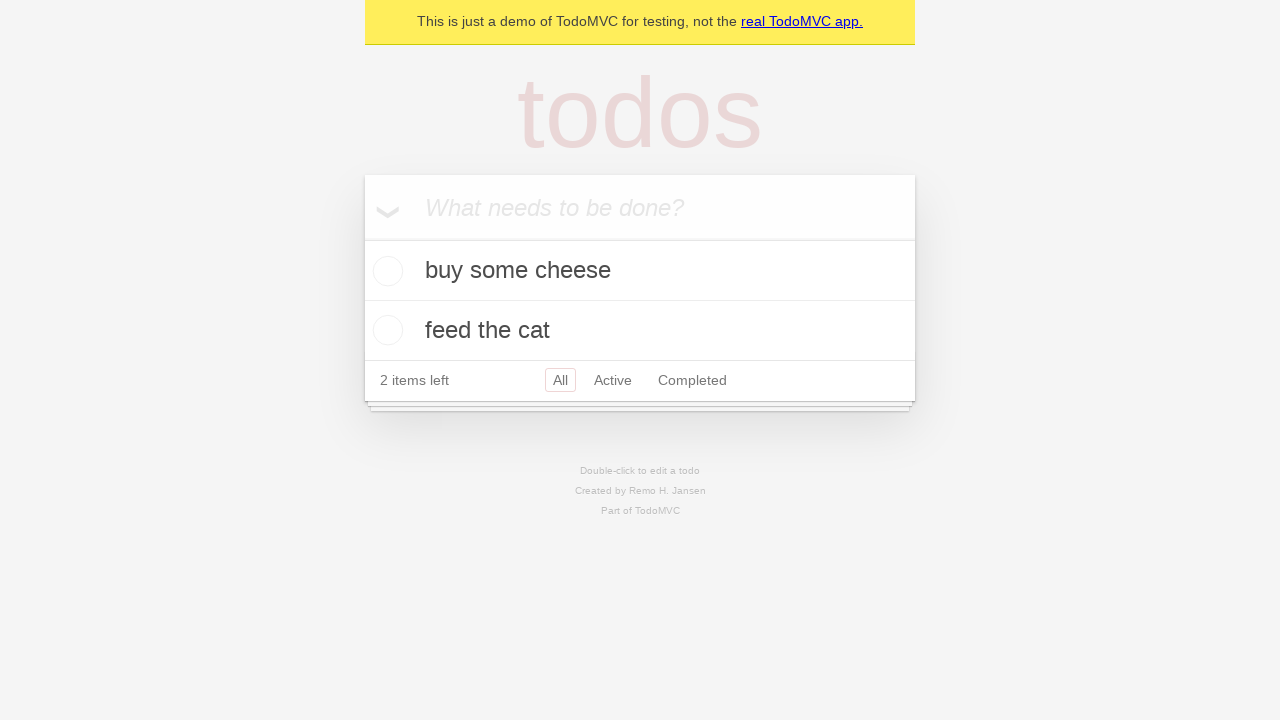

Filled todo input with 'book a doctors appointment' on internal:attr=[placeholder="What needs to be done?"i]
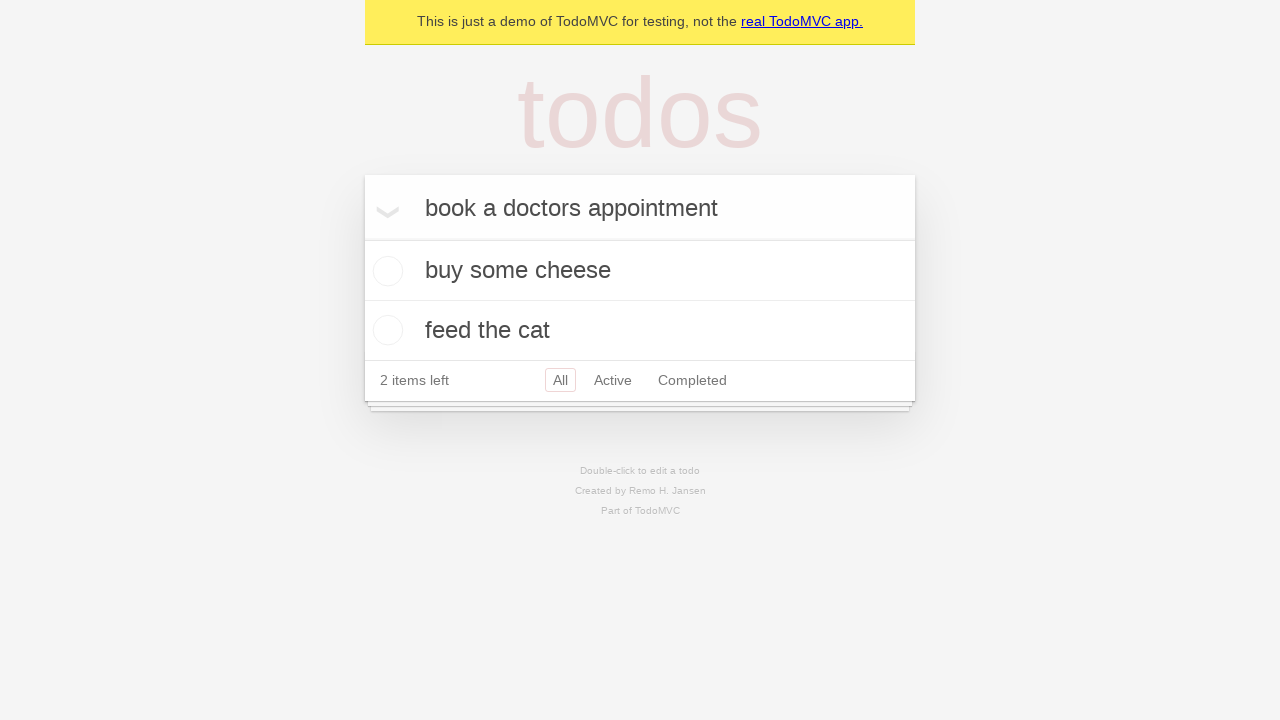

Pressed Enter to add third todo on internal:attr=[placeholder="What needs to be done?"i]
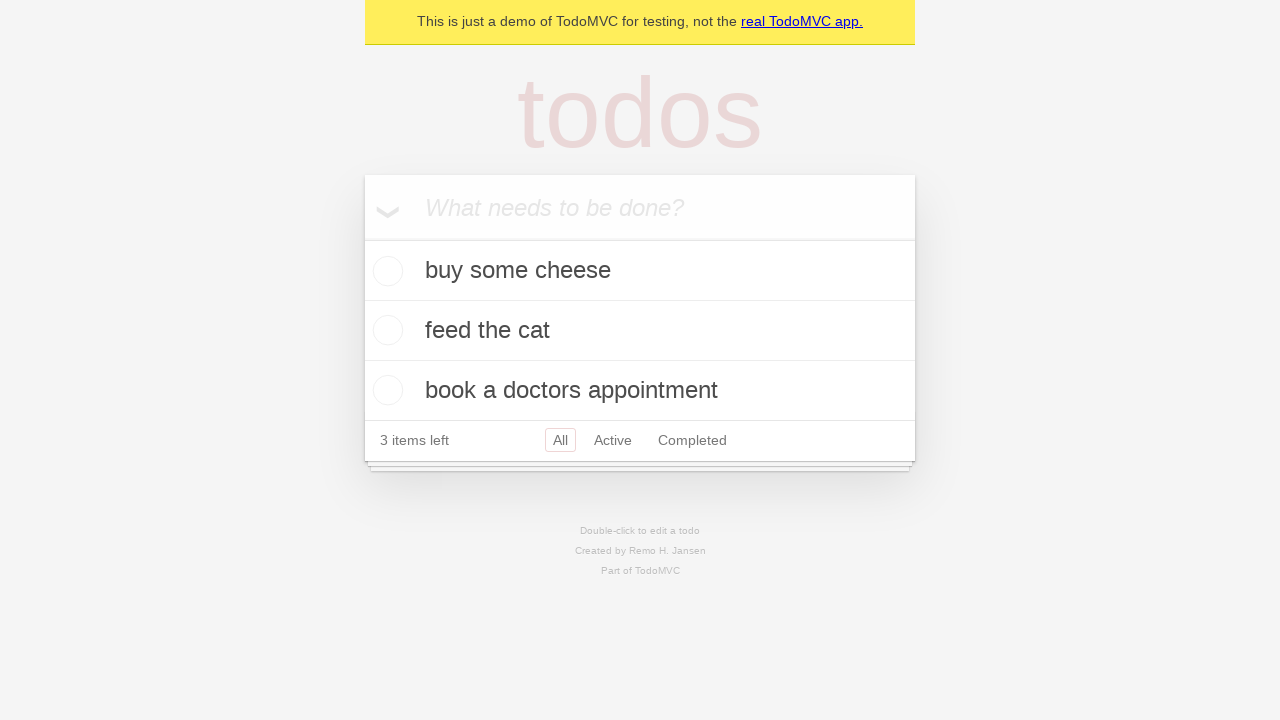

Checked the second todo item (feed the cat) at (385, 330) on internal:testid=[data-testid="todo-item"s] >> nth=1 >> internal:role=checkbox
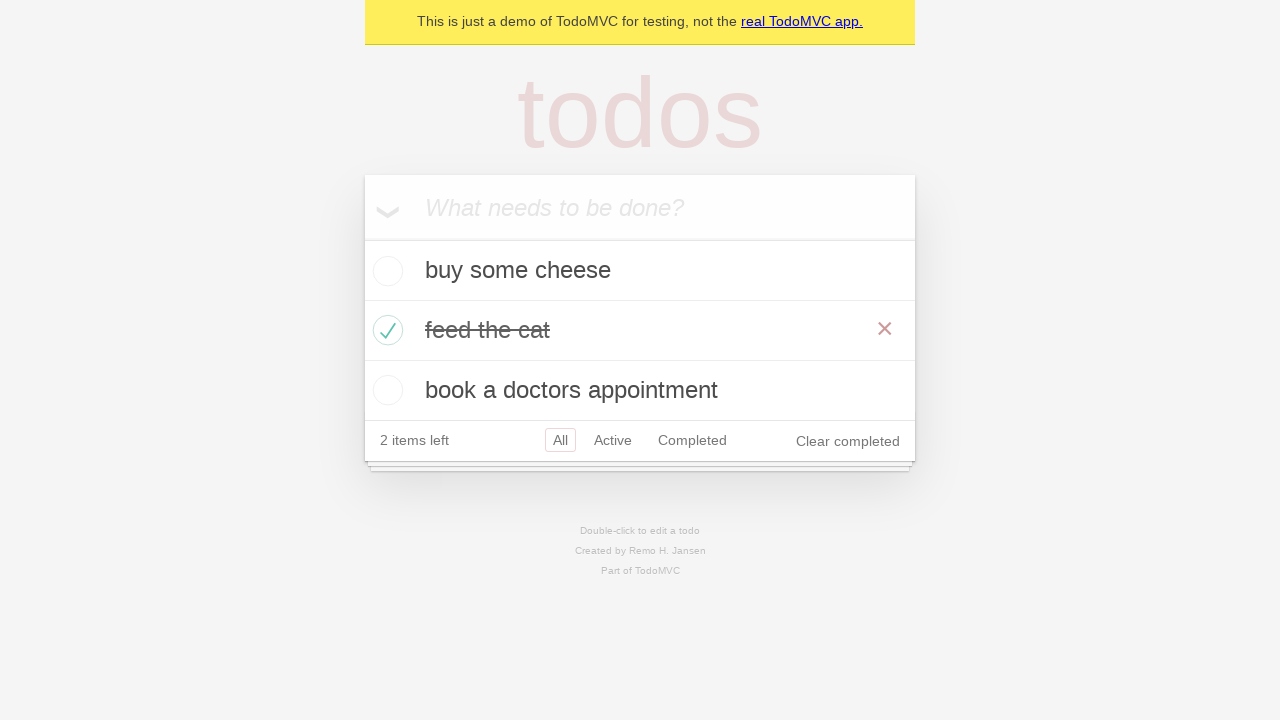

Clicked 'Clear completed' button to remove completed items at (848, 441) on internal:role=button[name="Clear completed"i]
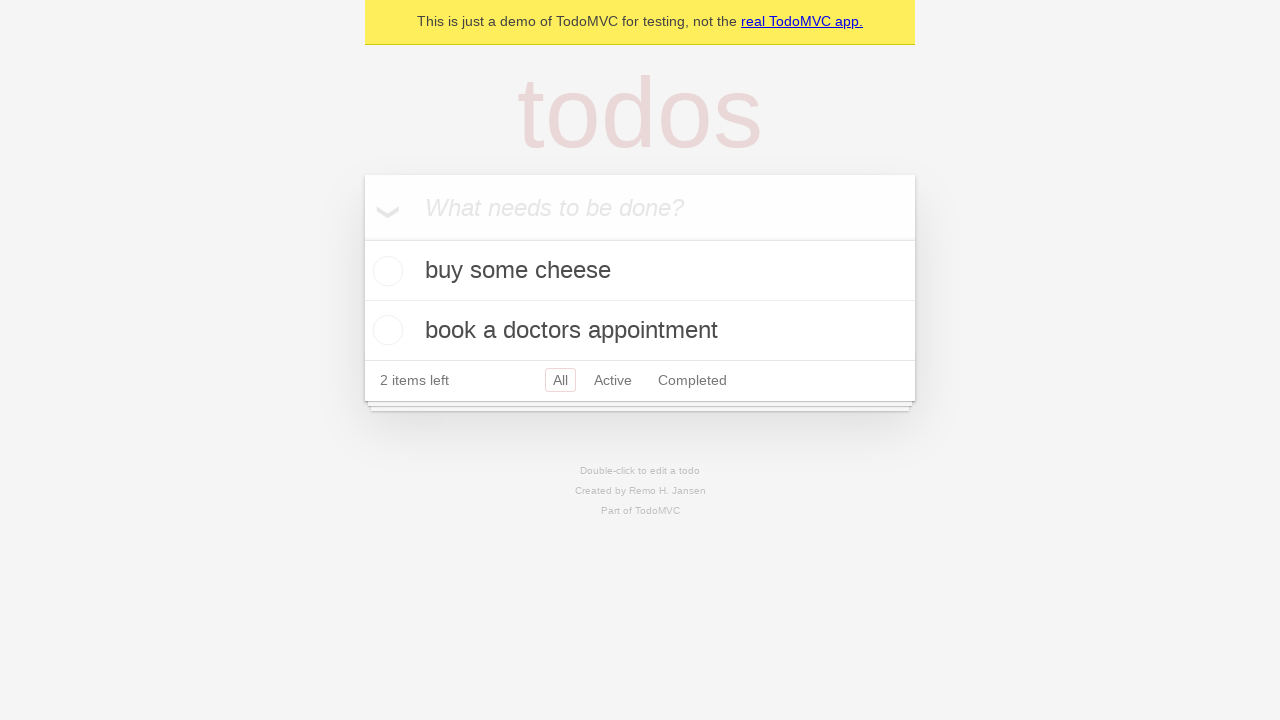

Waited for todo list to update after clearing completed items
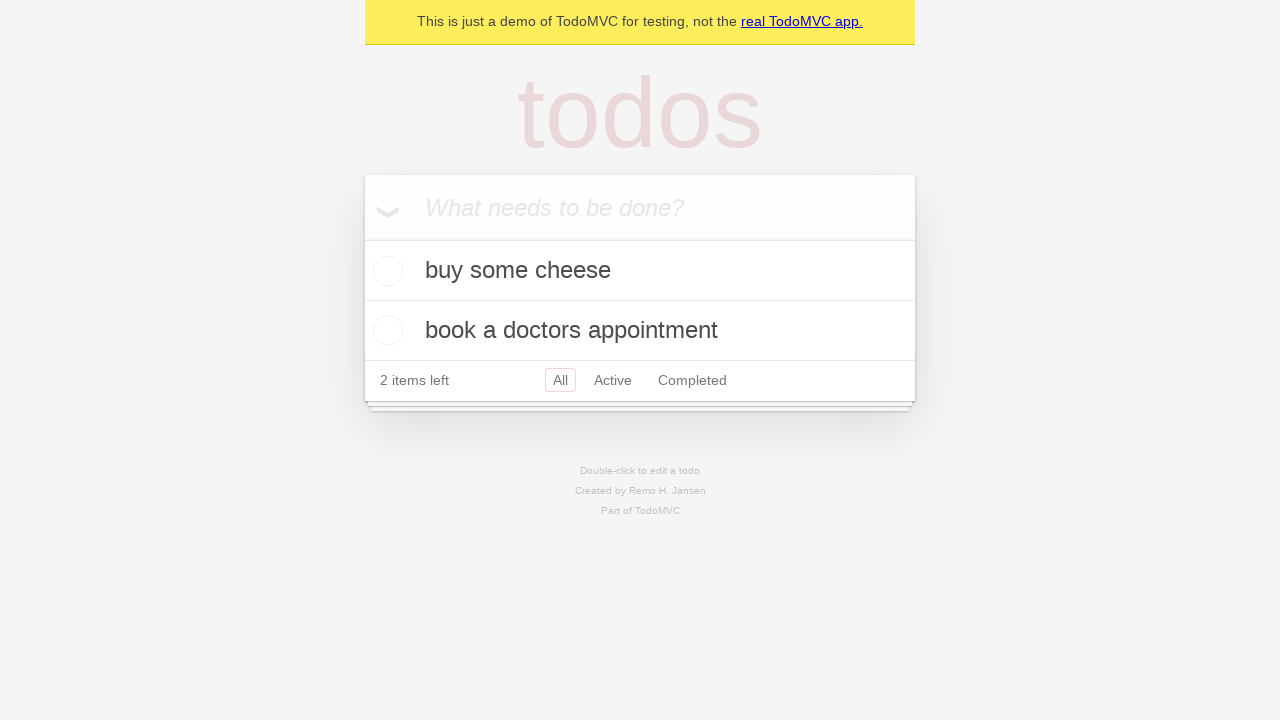

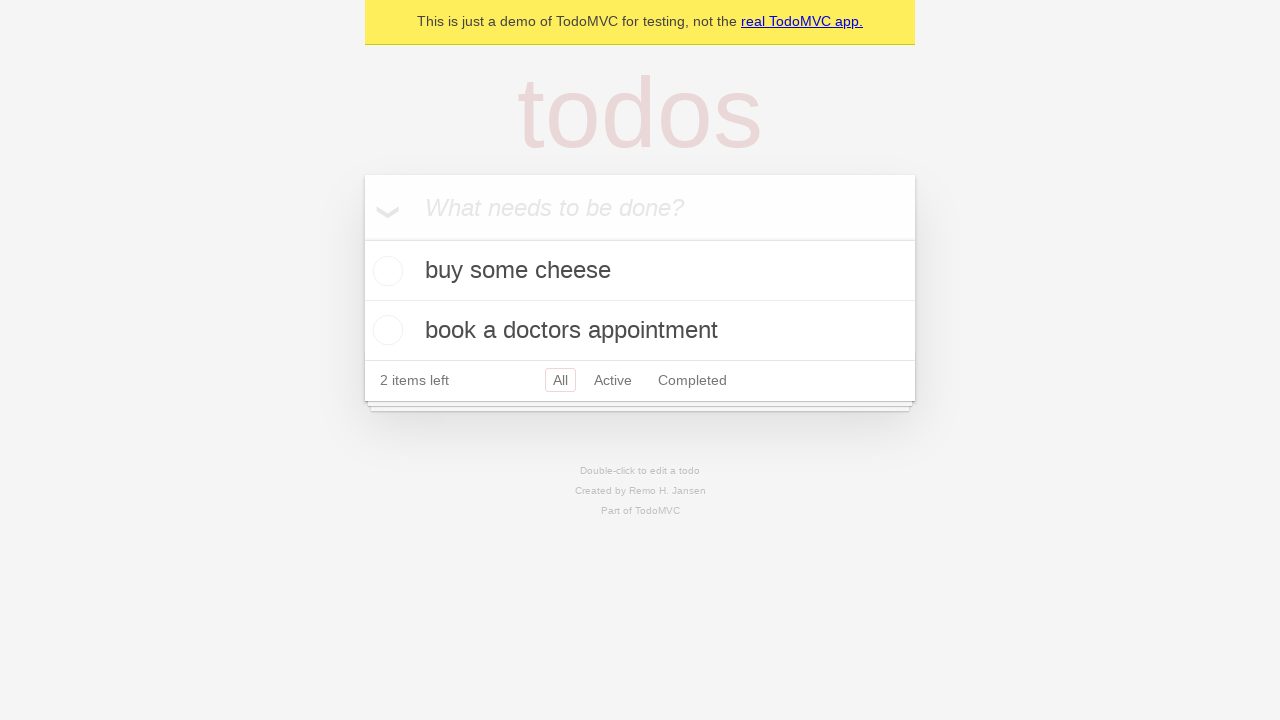